Tests various web element interactions including clicking buttons, selecting from dropdown, and clicking links on a demo page

Starting URL: https://example.oxxostudio.tw/python/selenium/demo.html

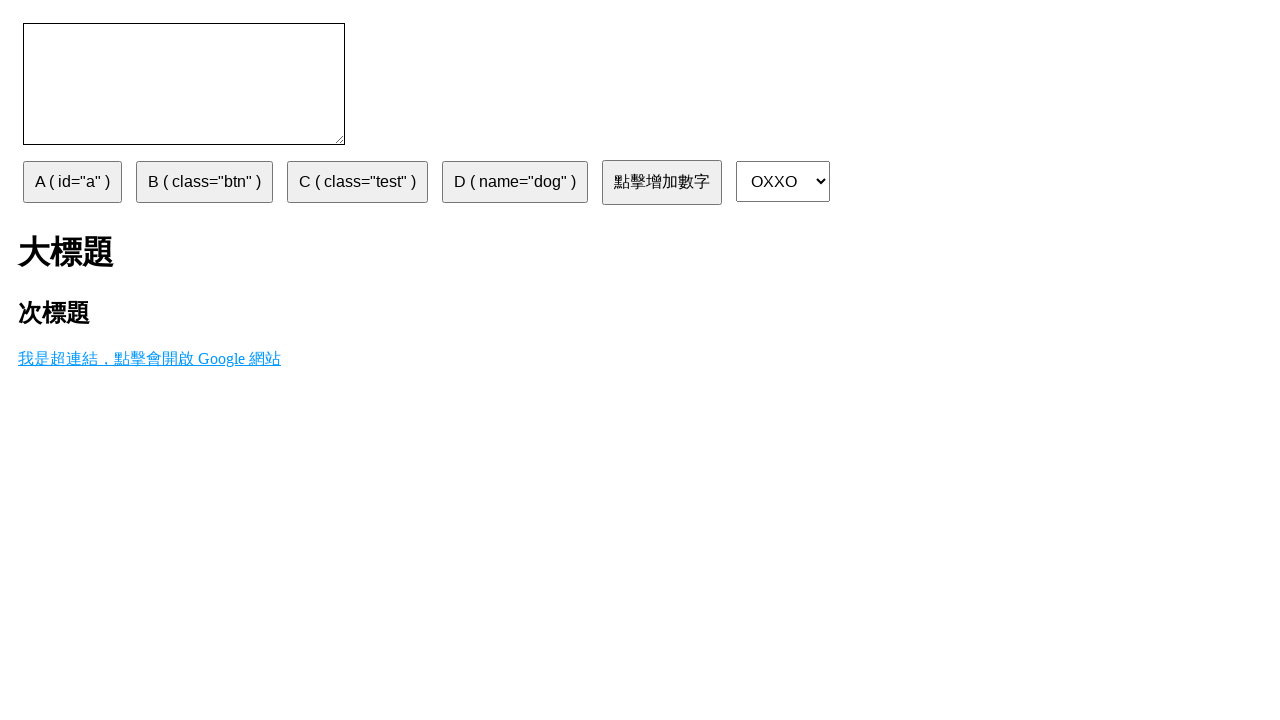

Clicked button with id 'a' at (72, 182) on #a
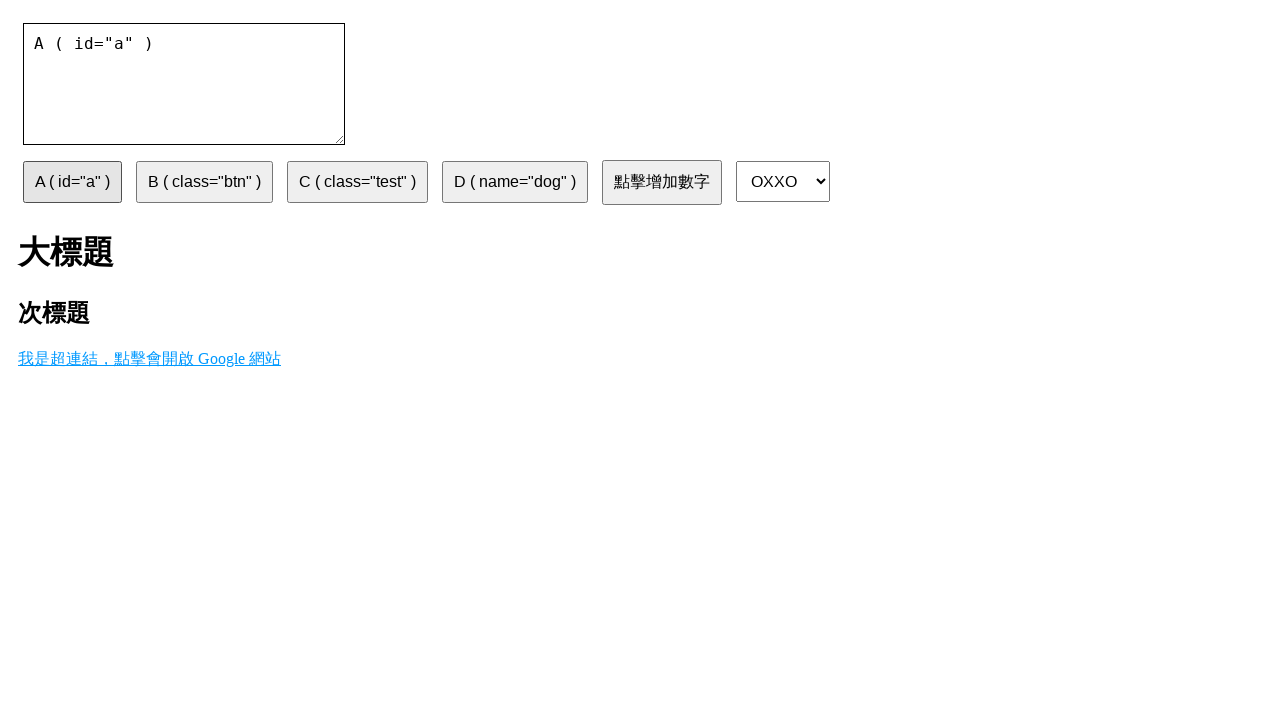

Clicked button with class 'btn' at (204, 182) on .btn
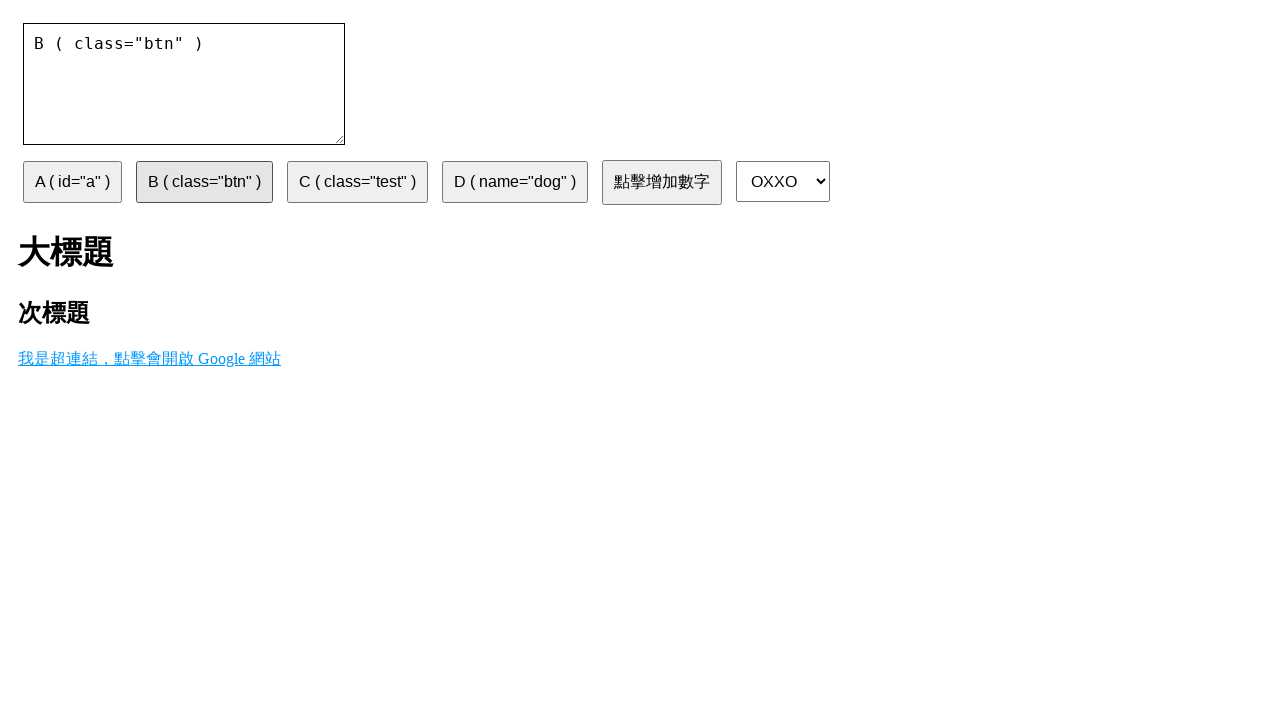

Clicked element with class 'test' at (358, 182) on .test
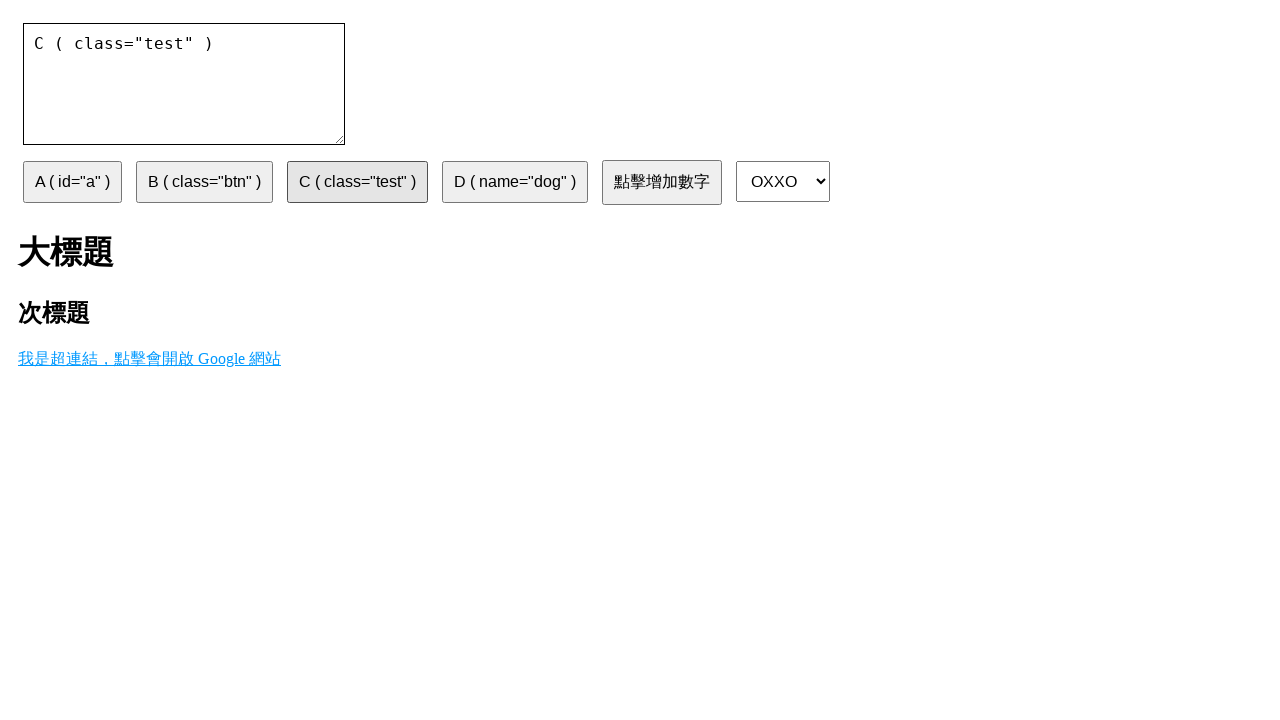

Clicked element with name attribute 'dog' at (515, 182) on [name="dog"]
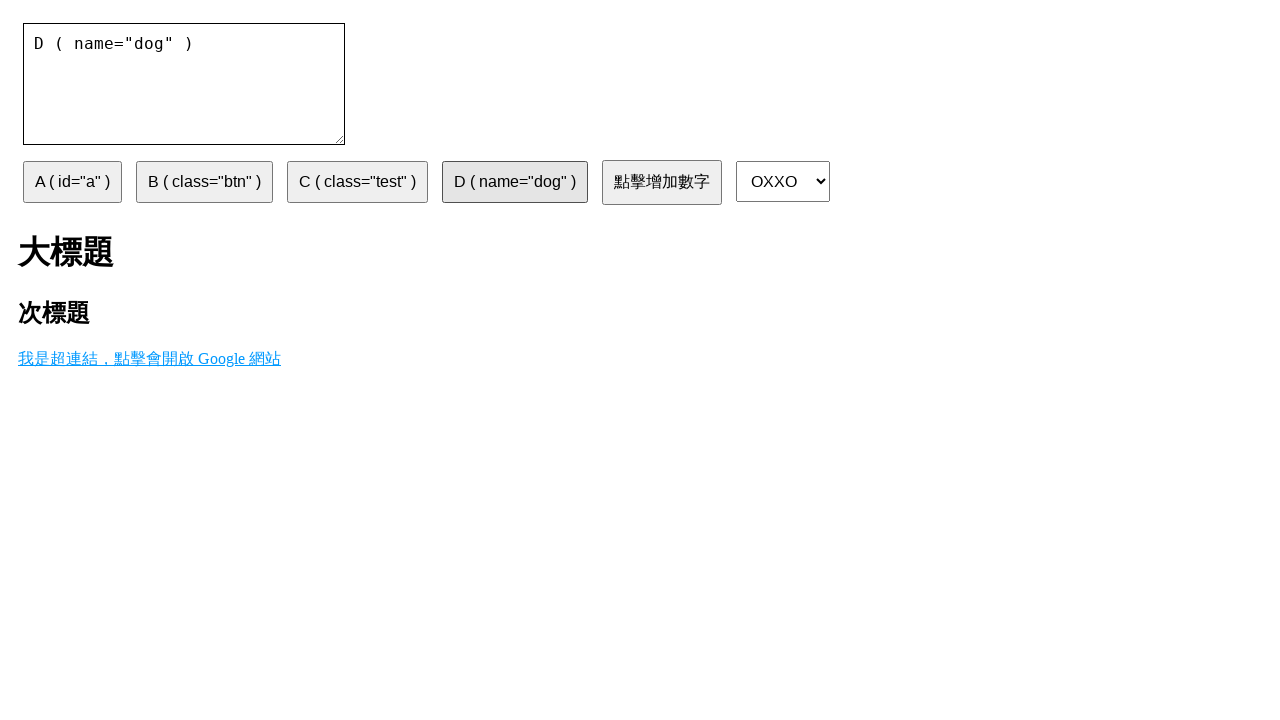

Selected third option from dropdown (index 2) on select
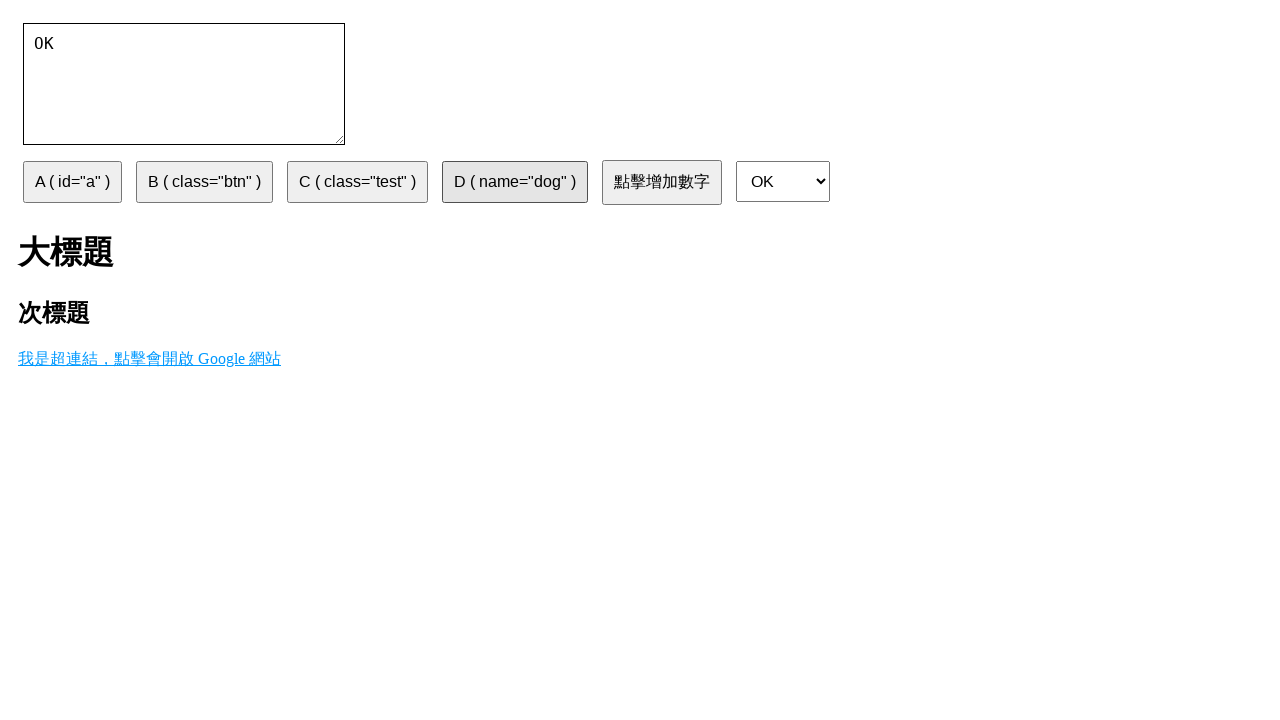

Clicked h1 element at (640, 253) on h1
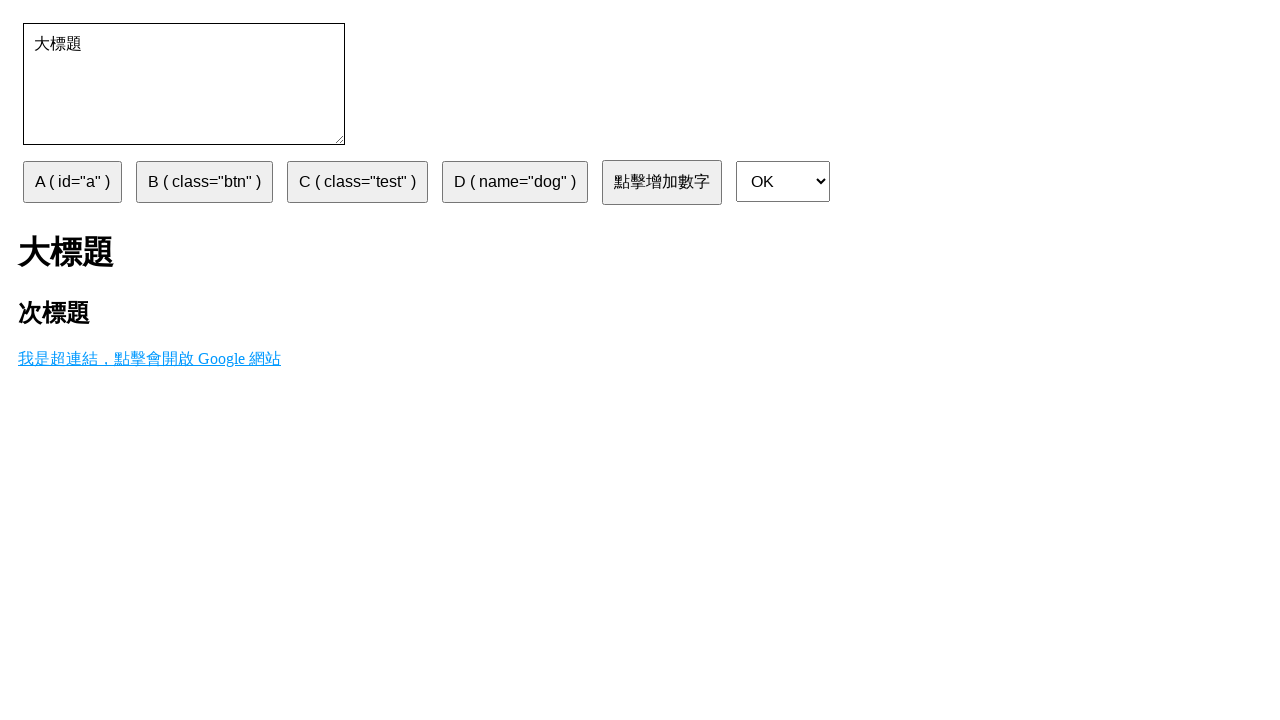

Clicked link with exact text '我是超連結，點擊會開啟 Google 網站' at (150, 358) on text=我是超連結，點擊會開啟 Google 網站
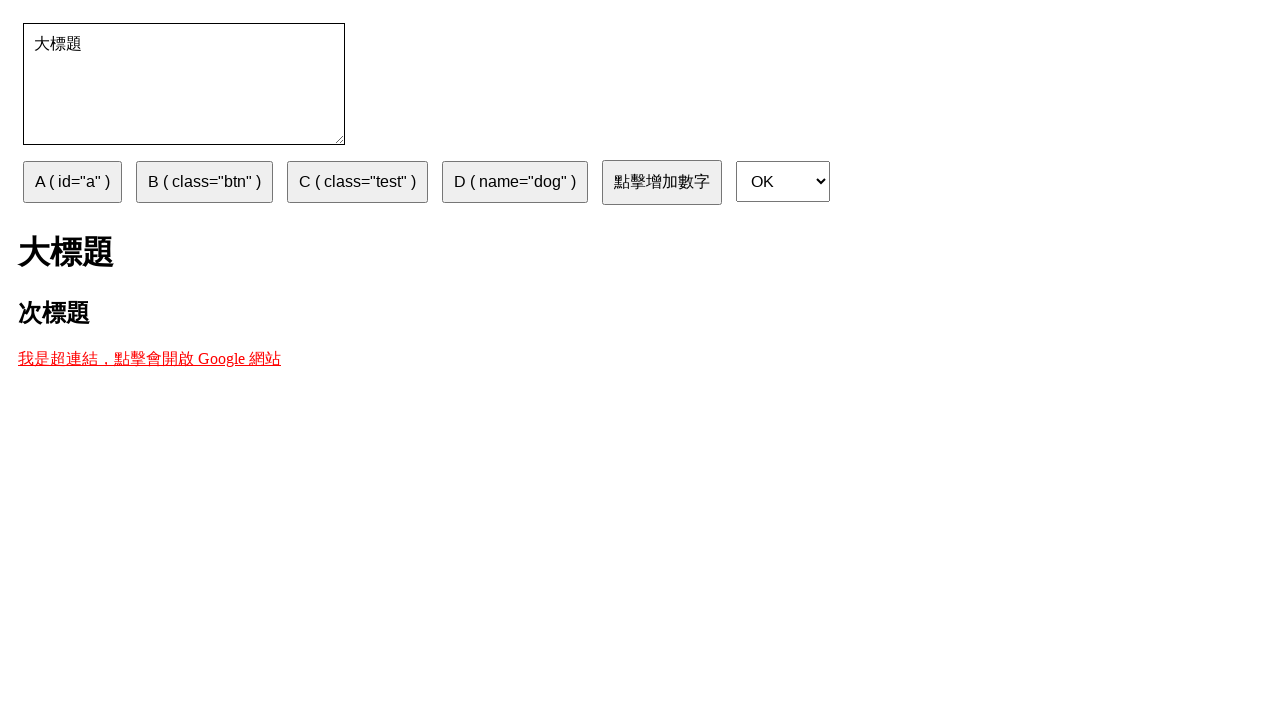

Clicked link containing 'Google' text at (150, 358) on text=/Google/
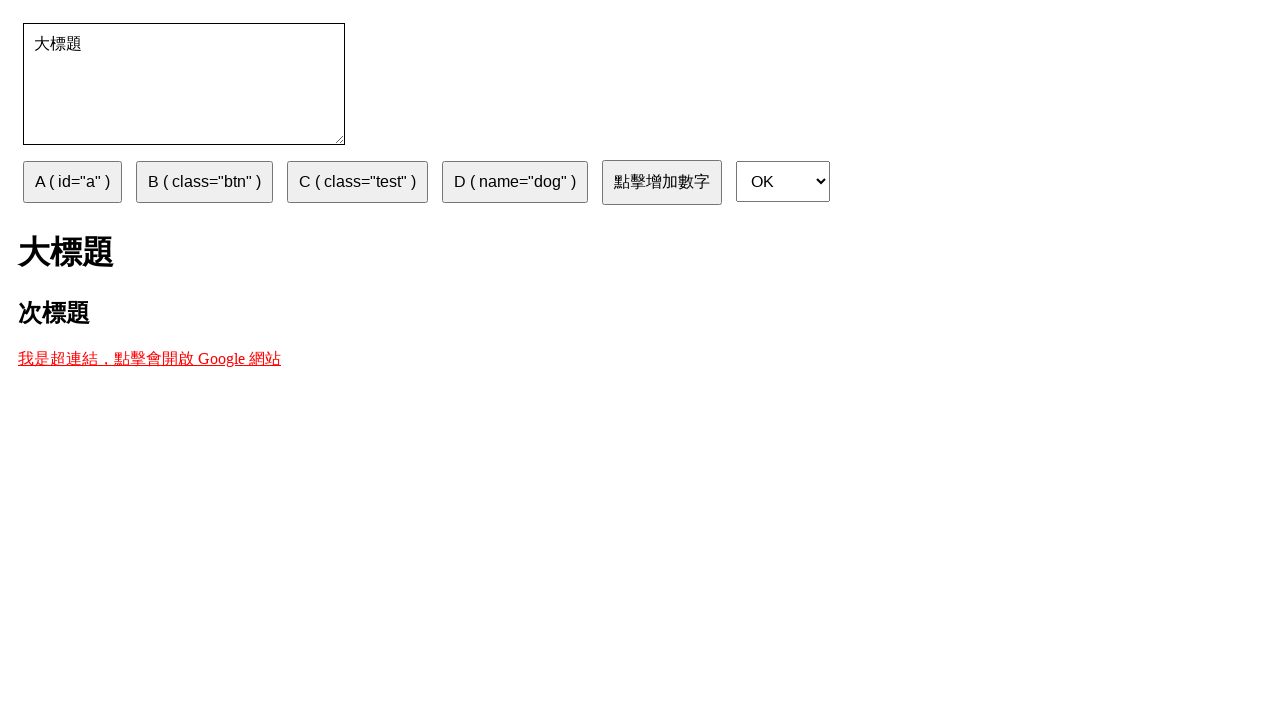

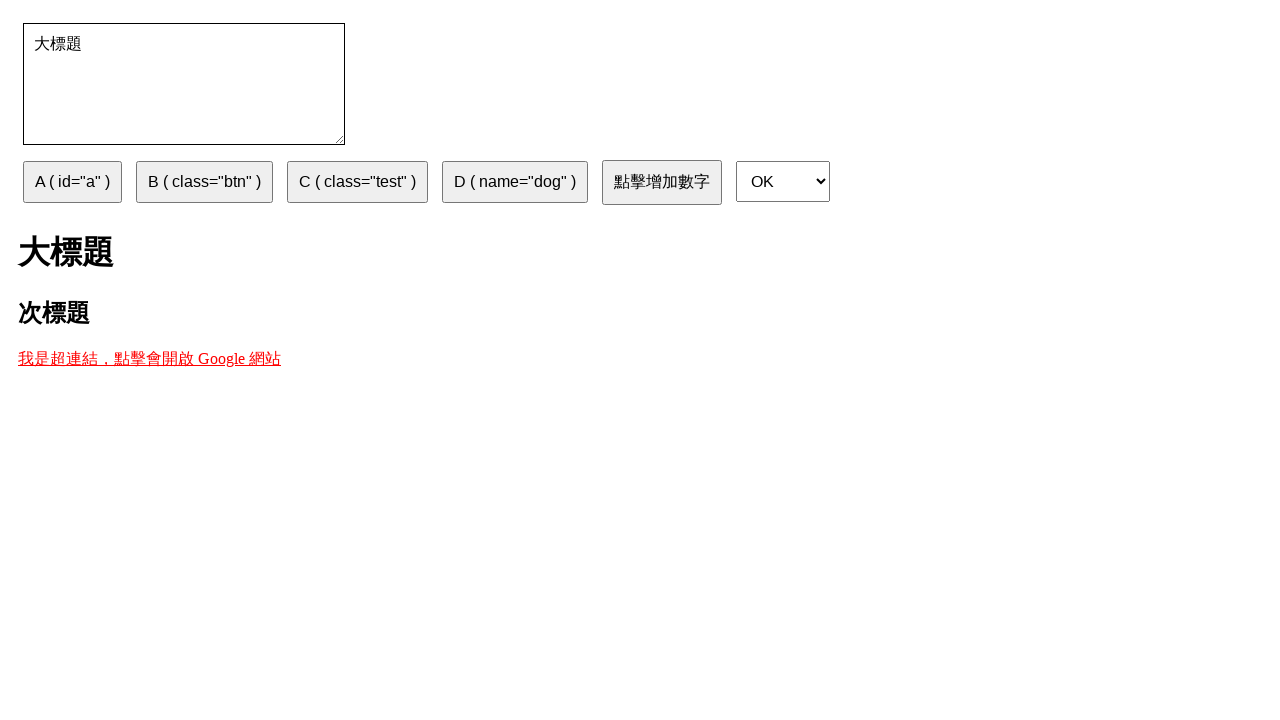